Tests navigation to books category by hovering over catalog menu and clicking on books

Starting URL: http://intershop5.skillbox.ru/

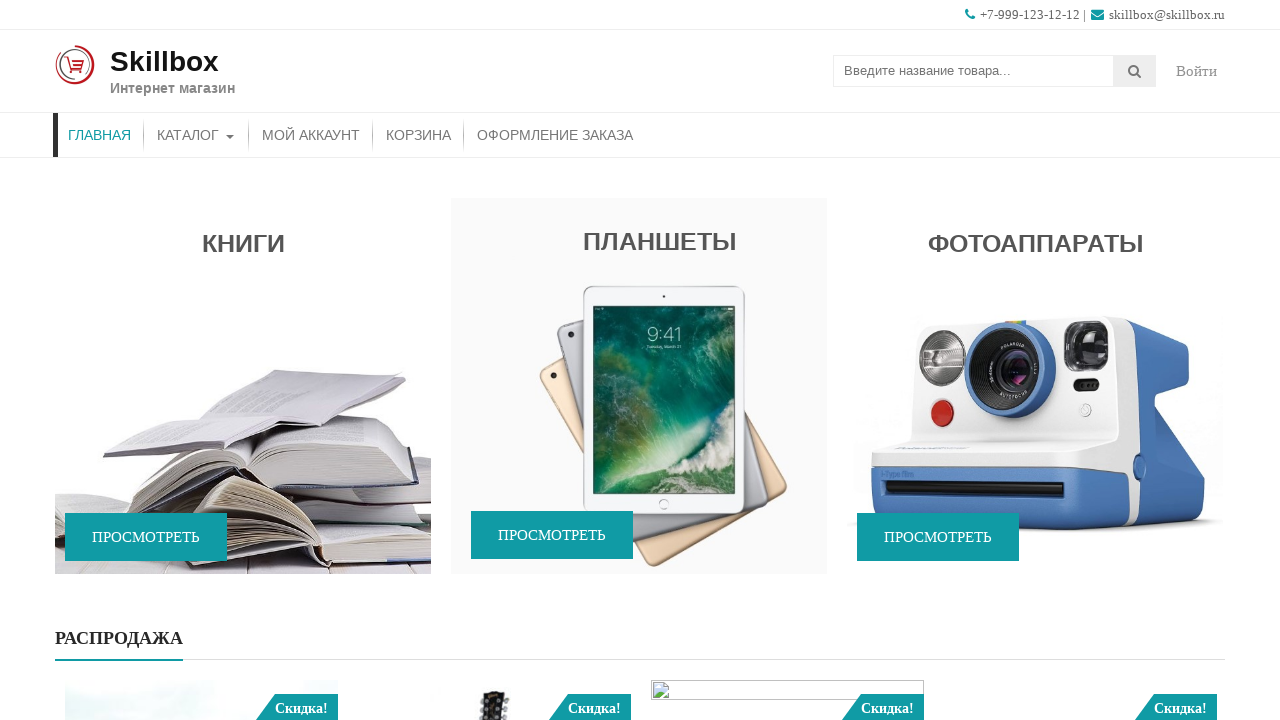

Hovered over Catalog menu item at (196, 135) on #menu-item-46
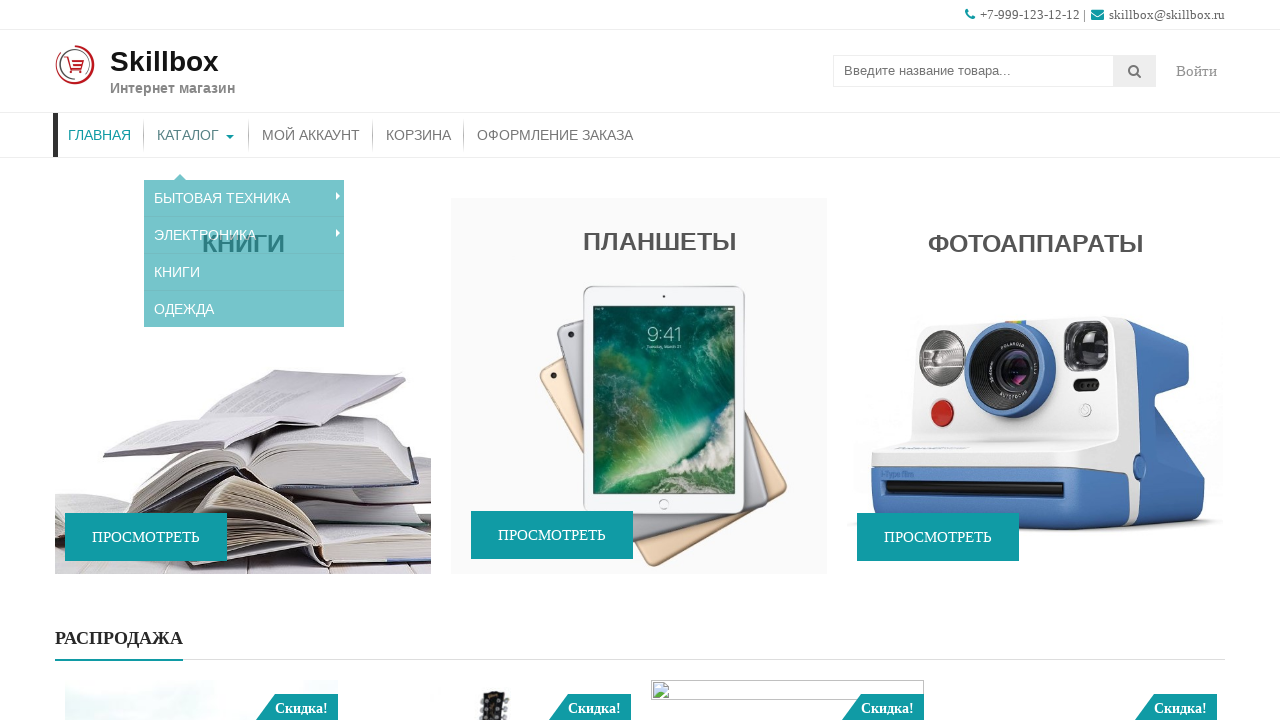

Hovered over Books in submenu at (244, 261) on #menu-item-180
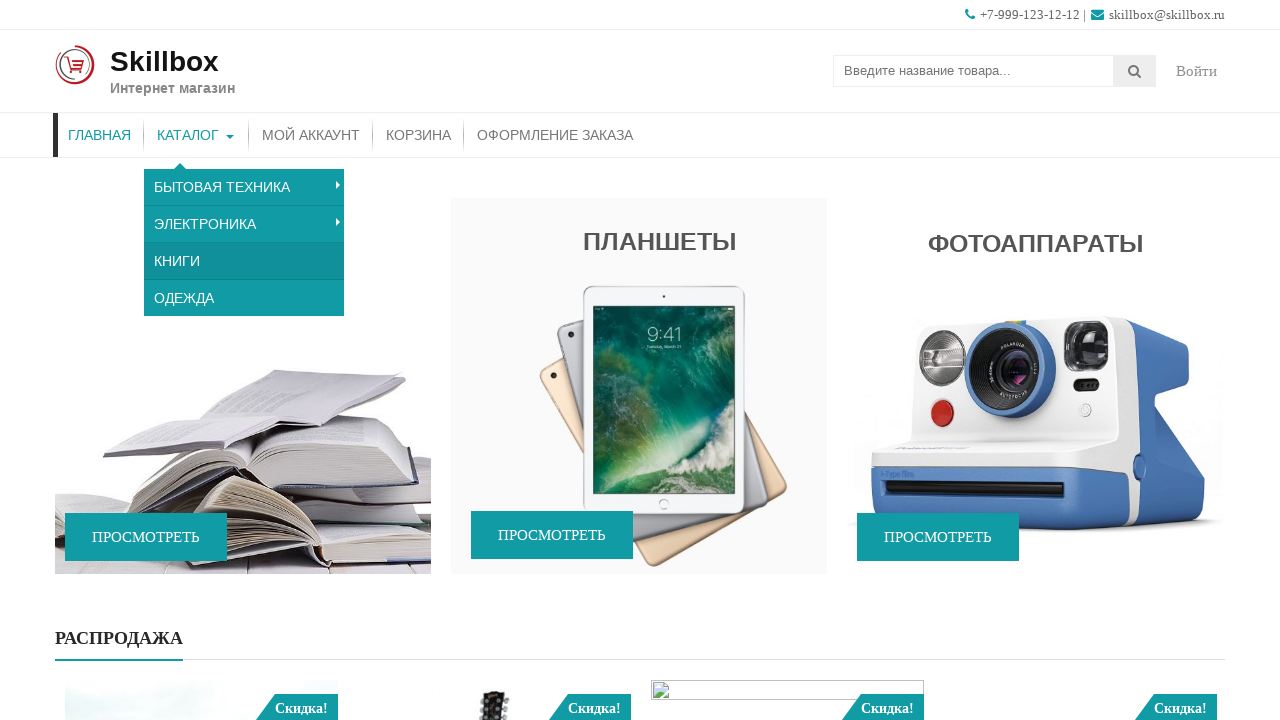

Clicked on Books menu item at (244, 261) on #menu-item-180
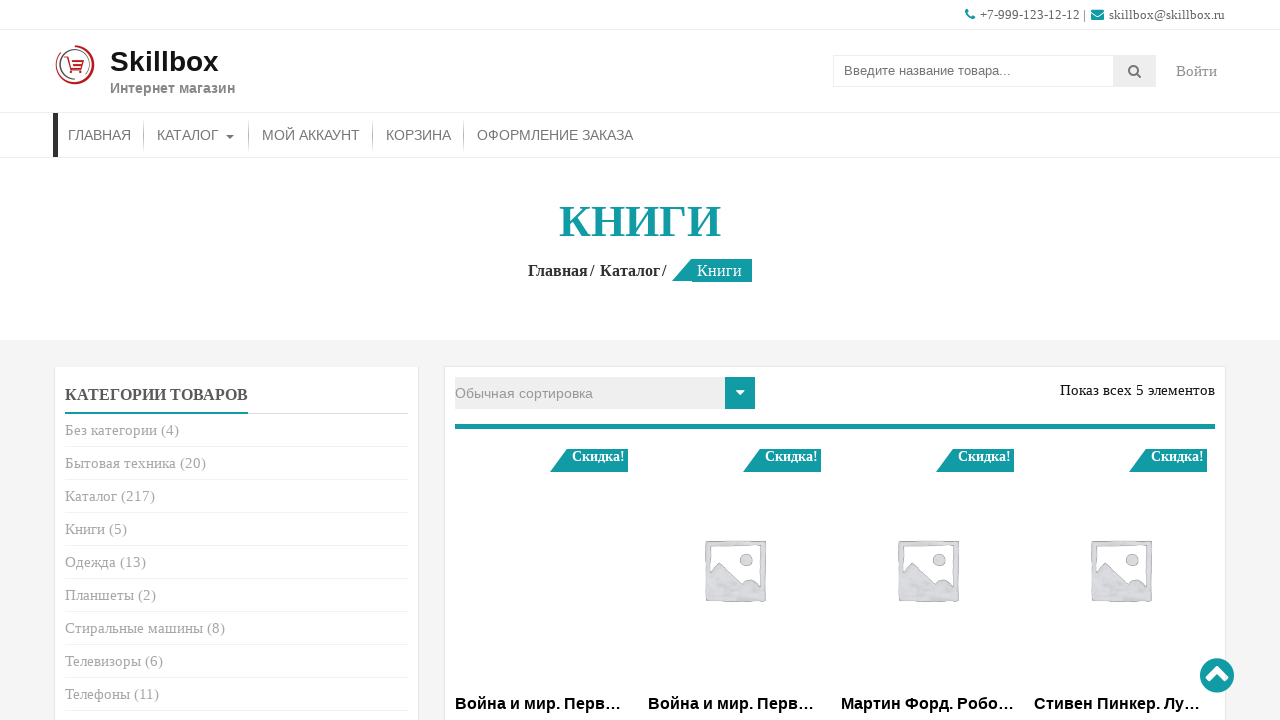

Books page title 'Книги' is displayed
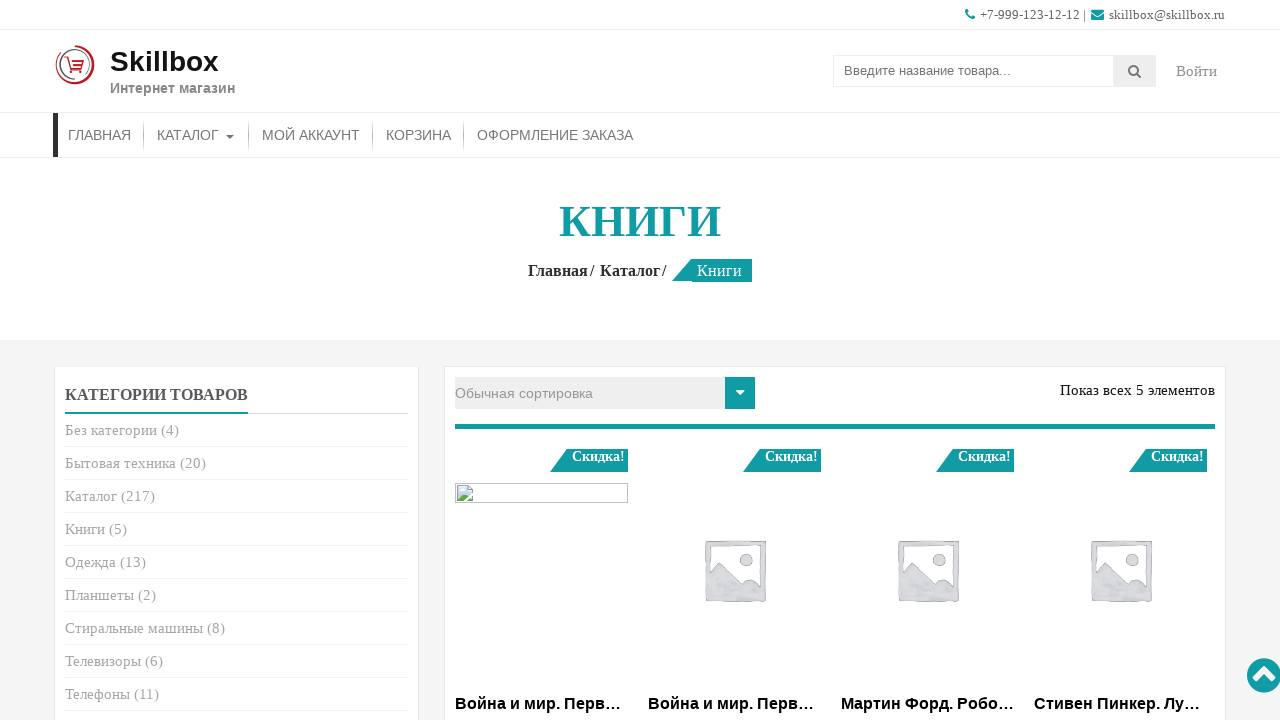

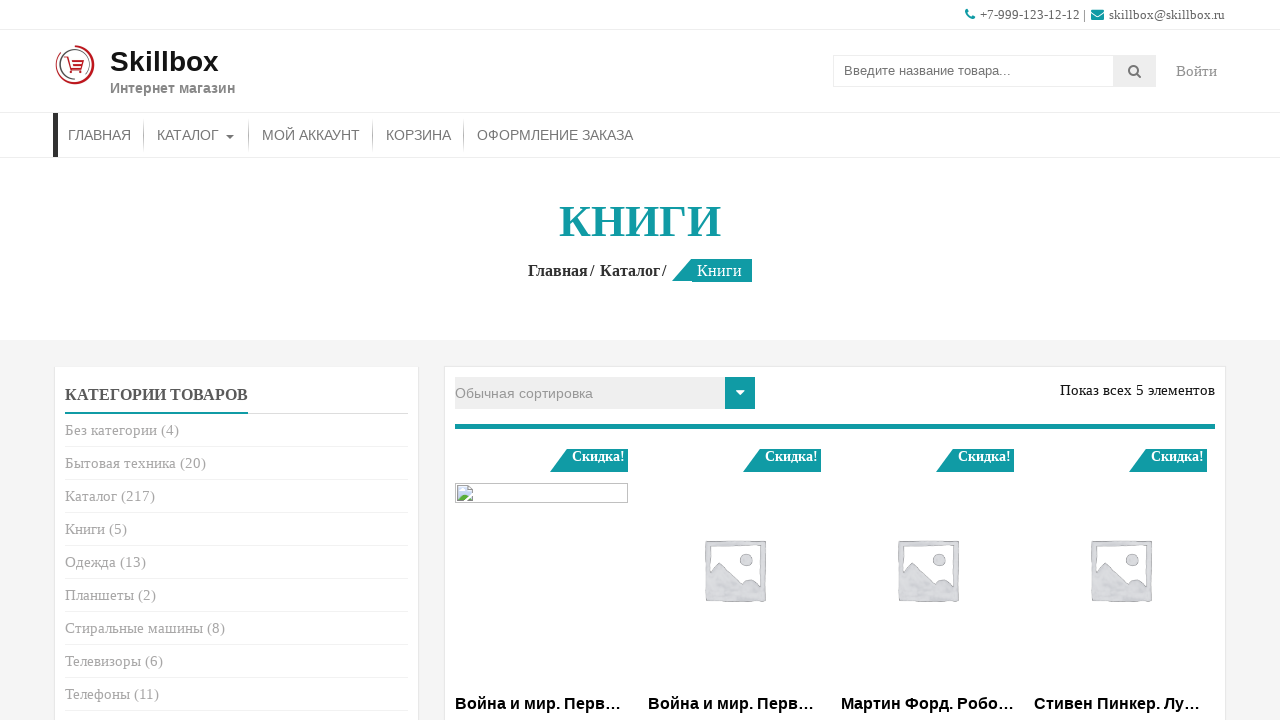